Tests checkbox functionality by navigating to a checkboxes page, locating all checkbox elements, and verifying their checked/selected states using both attribute lookup and isSelected methods.

Starting URL: http://the-internet.herokuapp.com/checkboxes

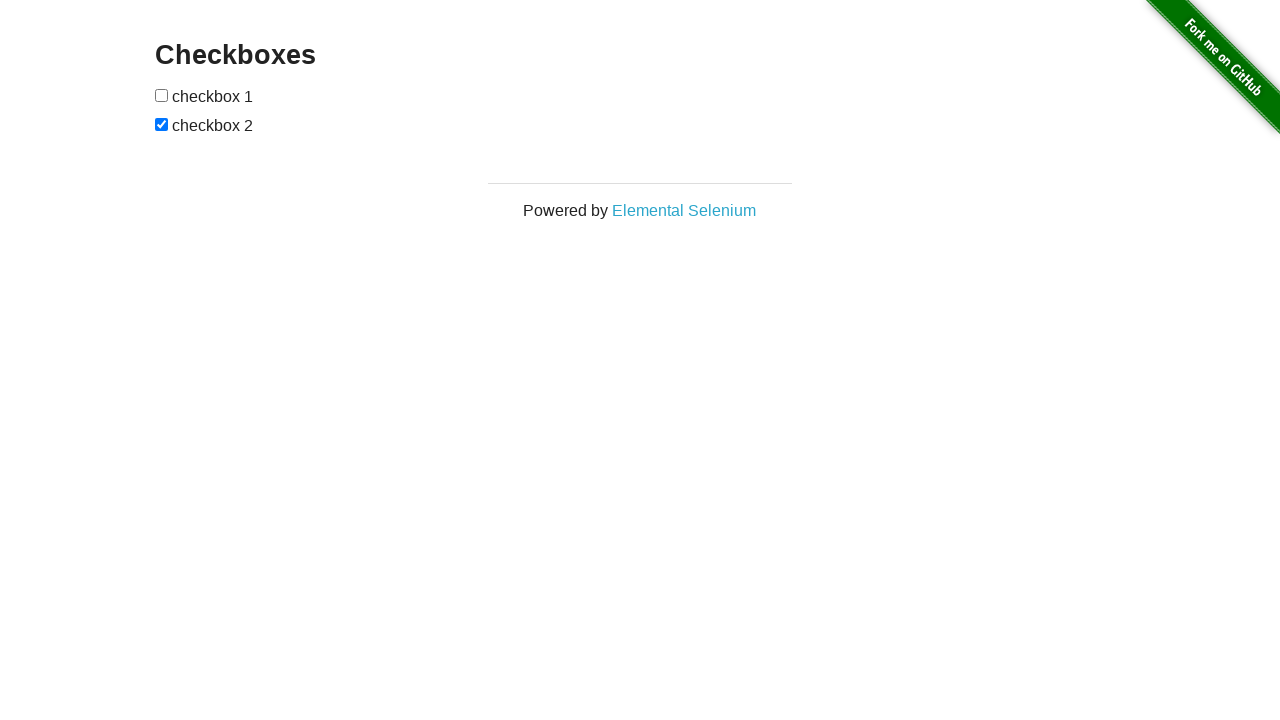

Waited for checkbox elements to be present on the page
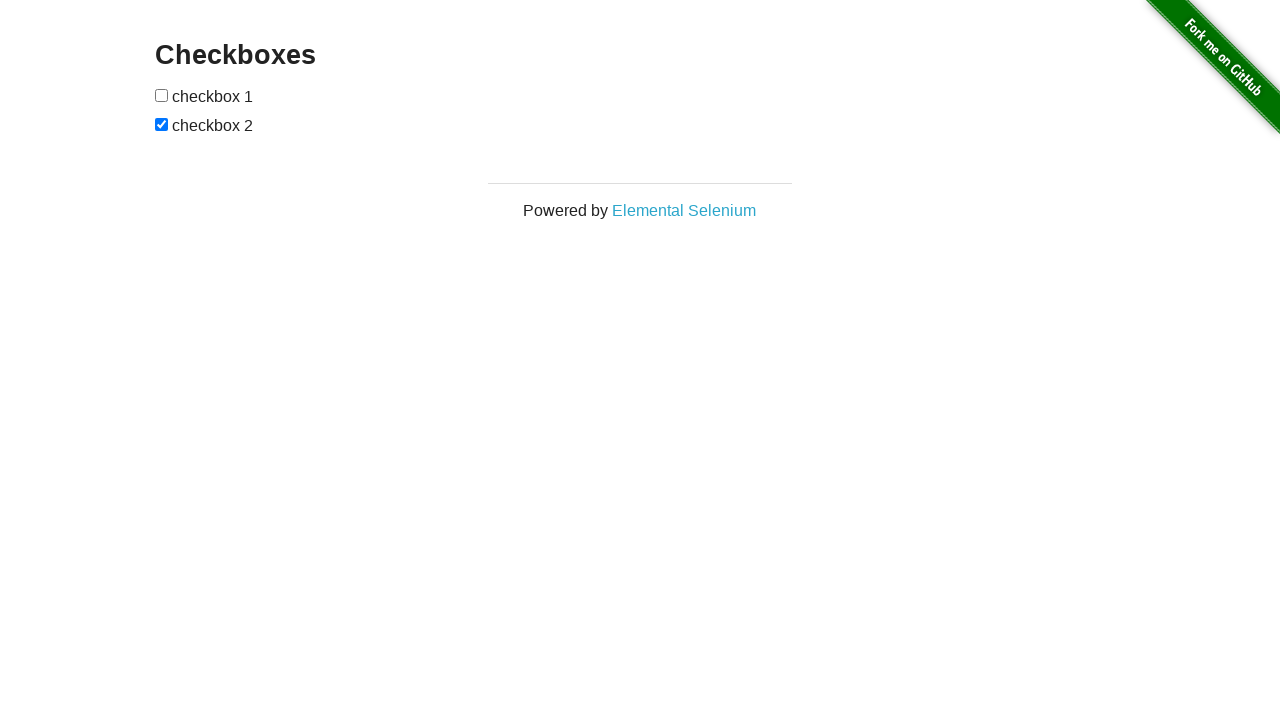

Located all checkbox elements on the page
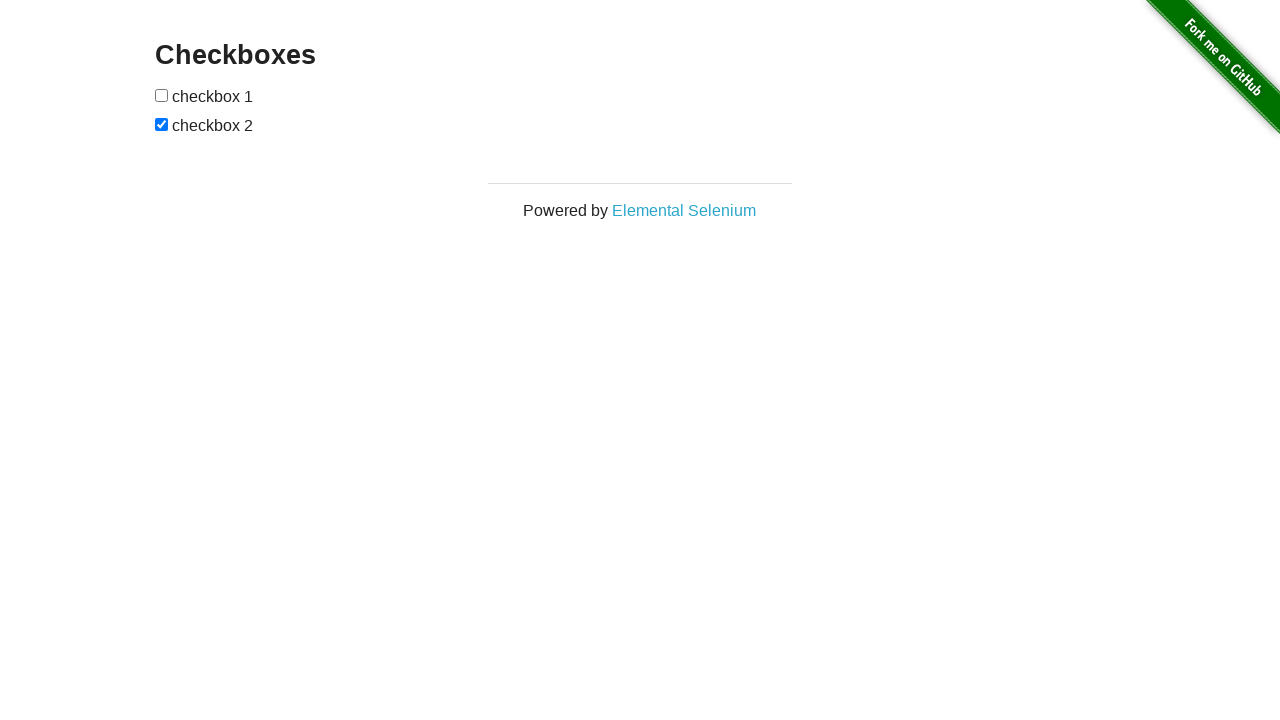

Verified that second checkbox is checked
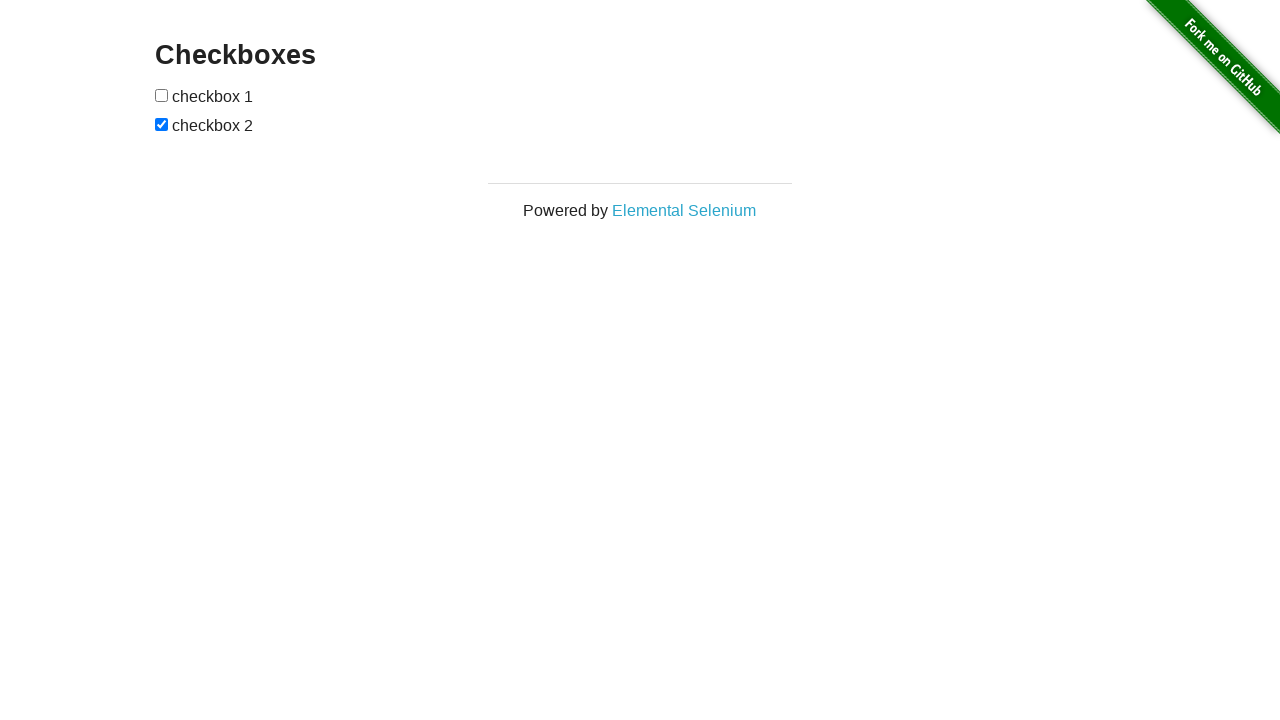

Verified that first checkbox is not checked
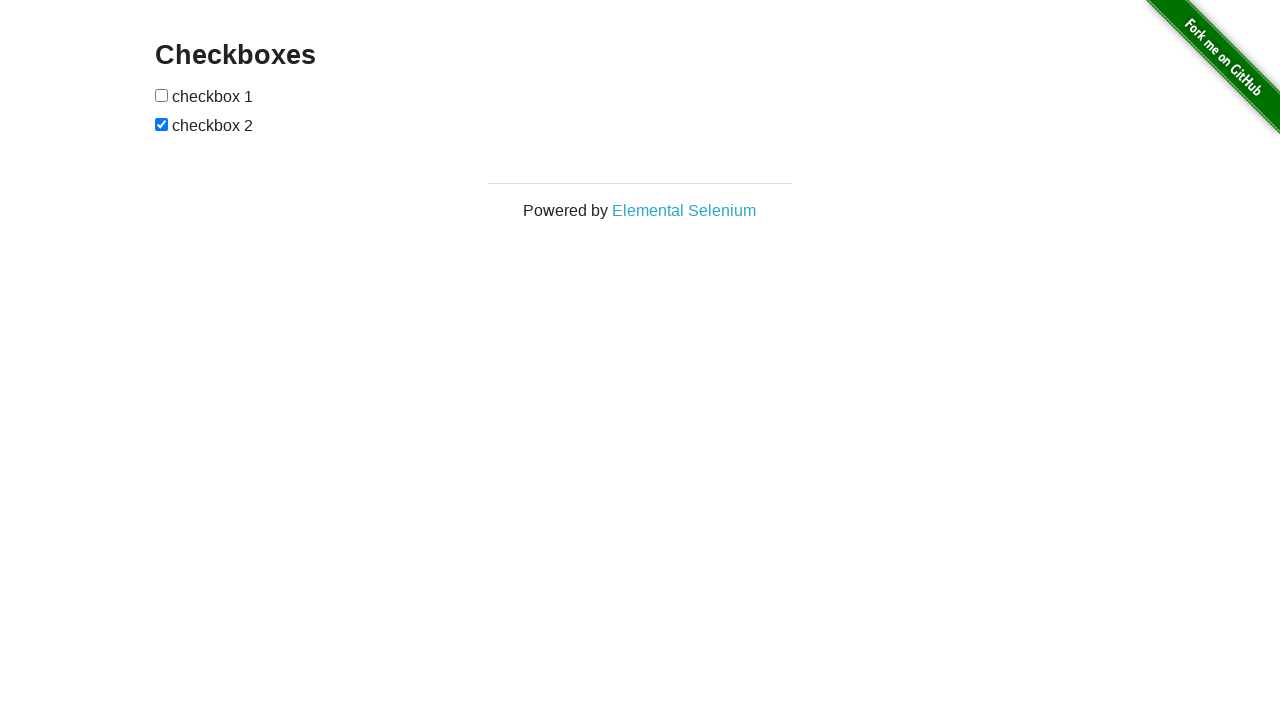

Clicked the first checkbox to check it at (162, 95) on input[type="checkbox"] >> nth=0
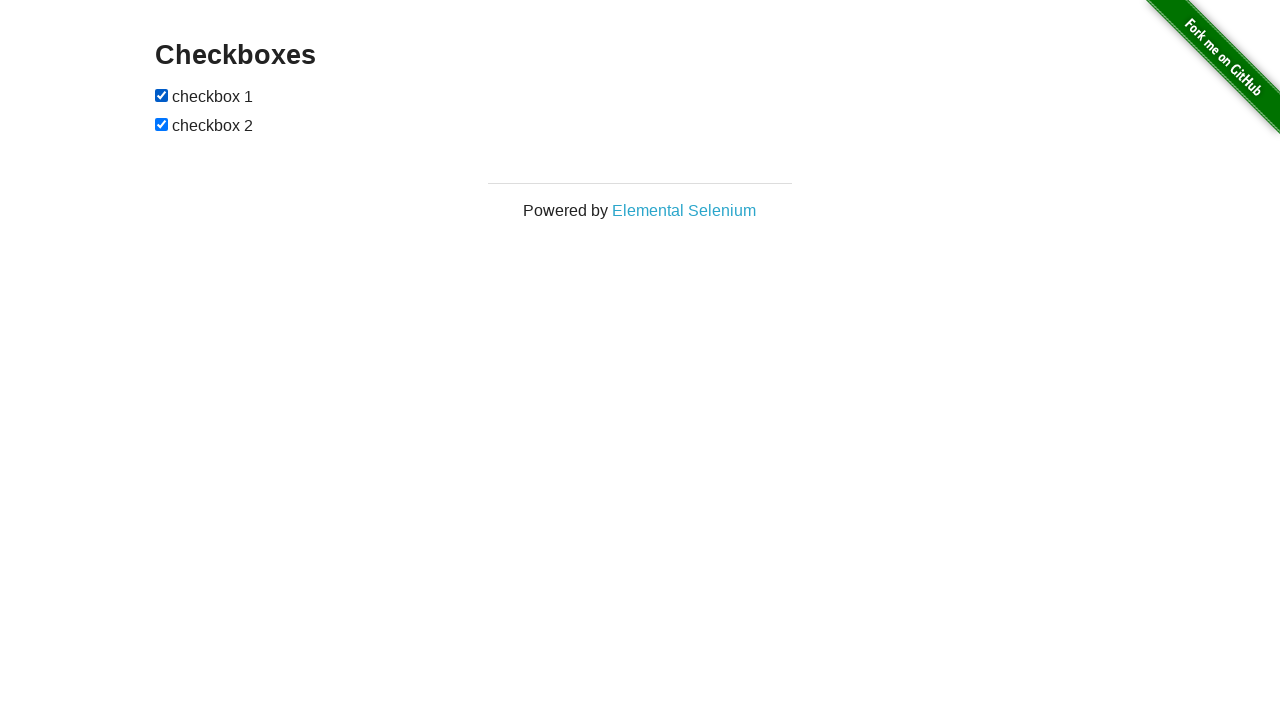

Verified that first checkbox is now checked
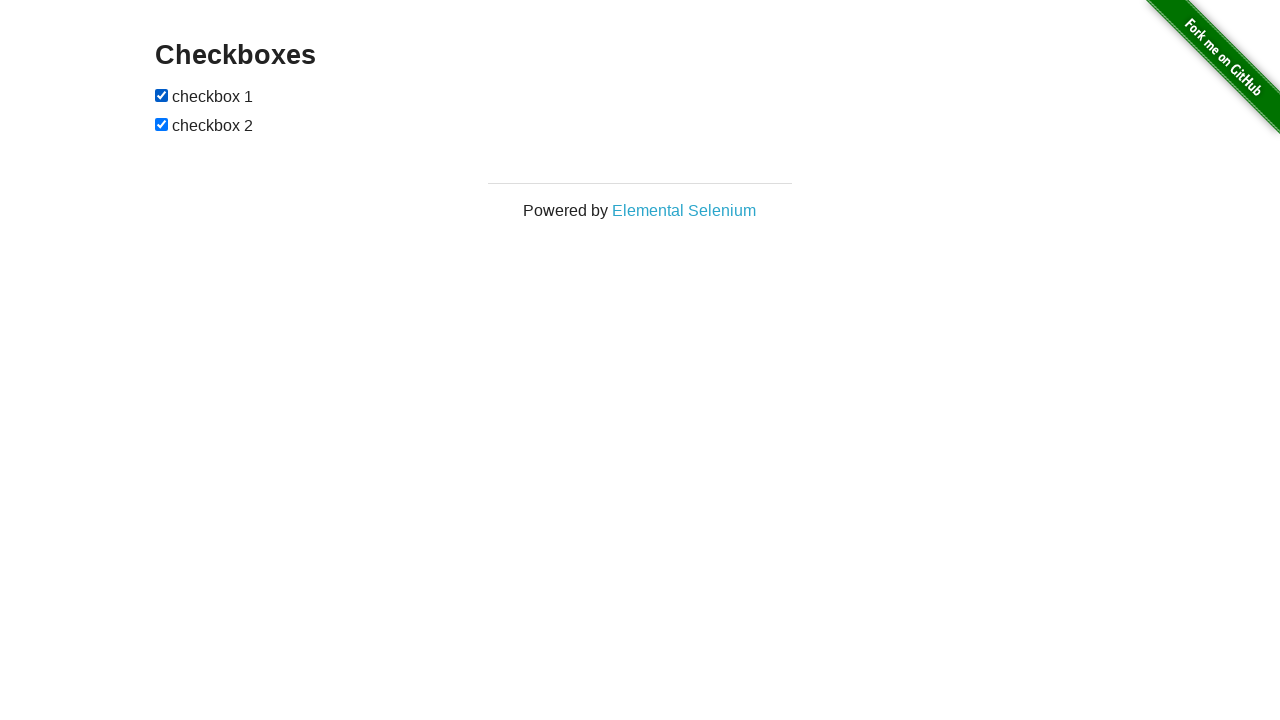

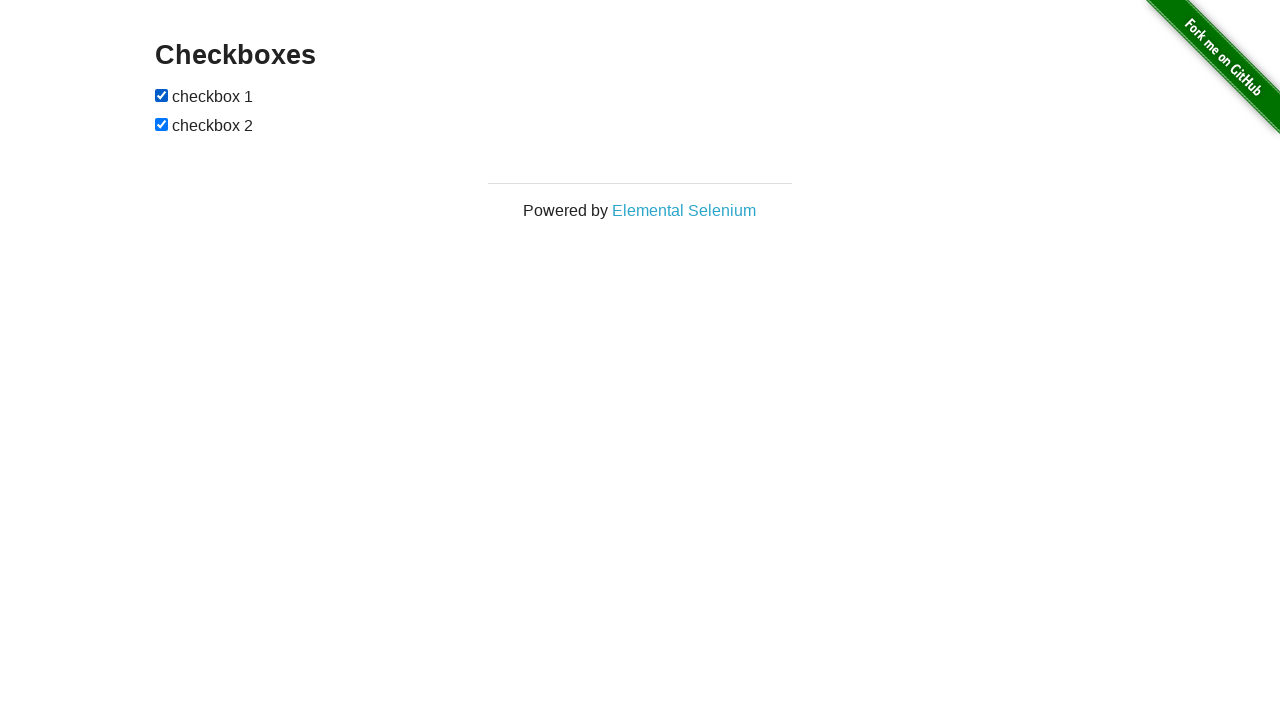